Tests navigating to a practice page, locating links within the footer section, opening multiple footer links in new tabs using keyboard shortcuts, and switching between the opened tabs.

Starting URL: http://qaclickacademy.com/practice.php

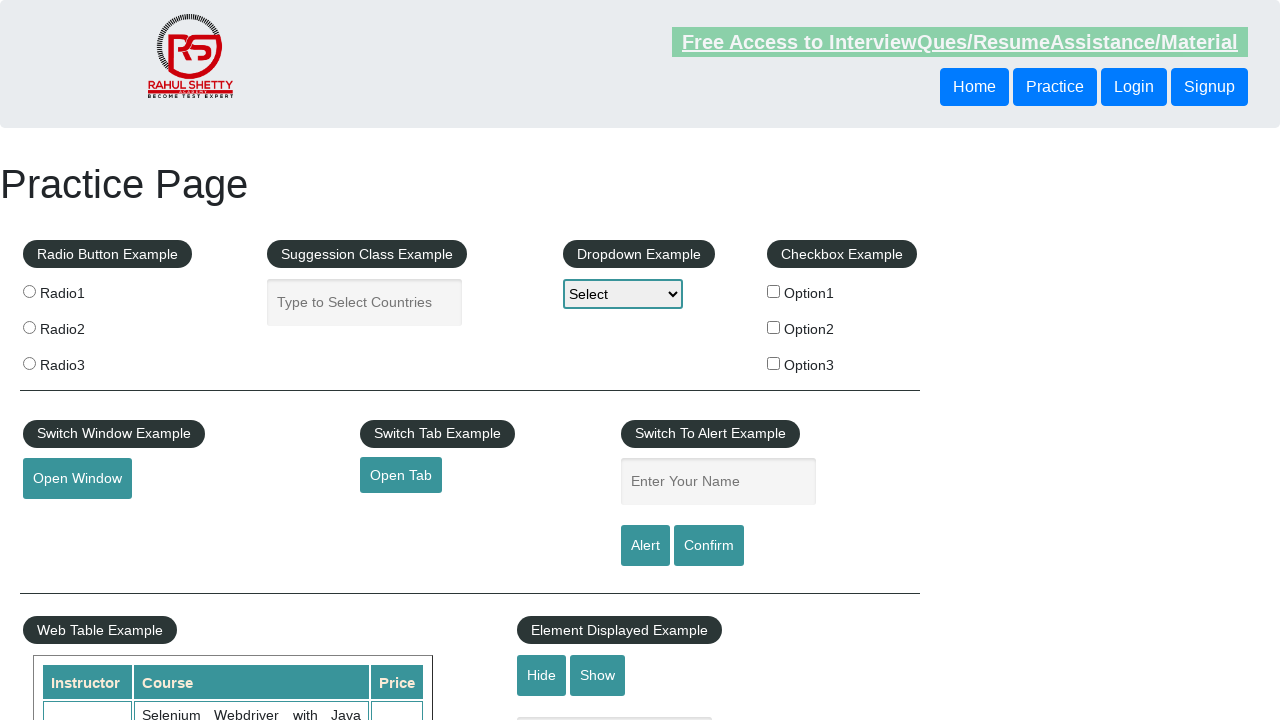

Waited for footer section with ID 'gf-BIG' to load
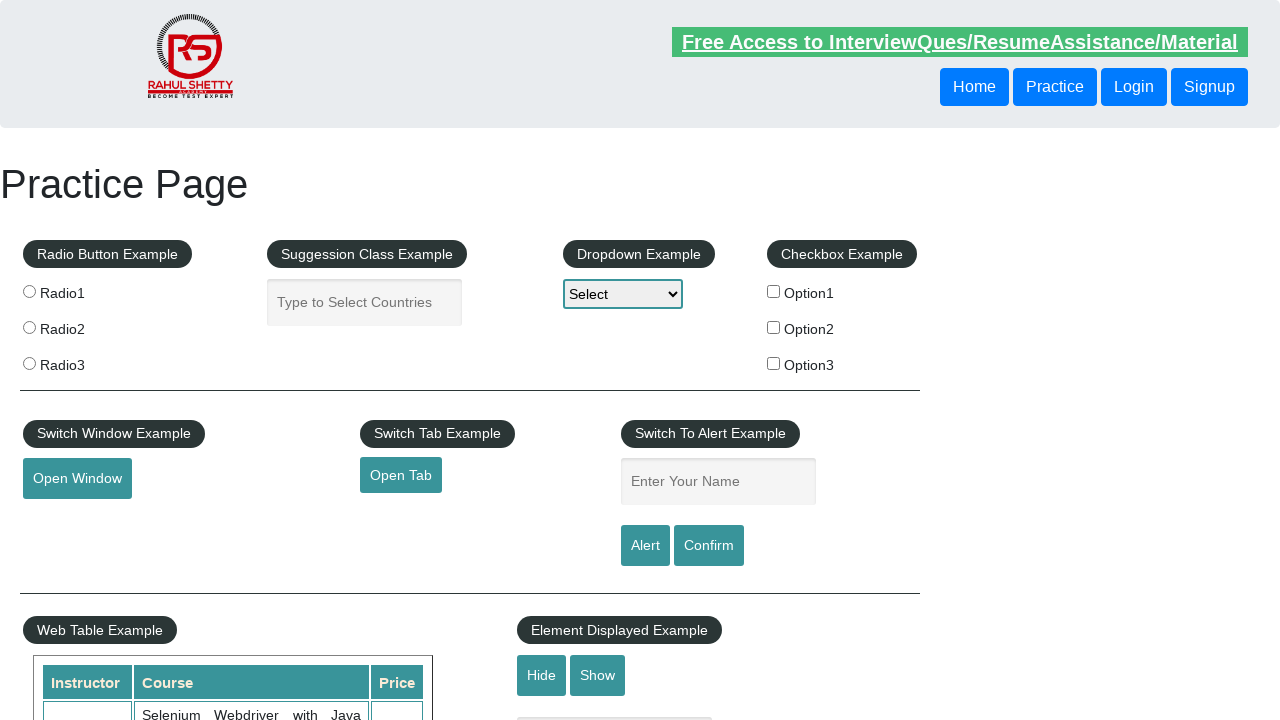

Located footer element with ID 'gf-BIG'
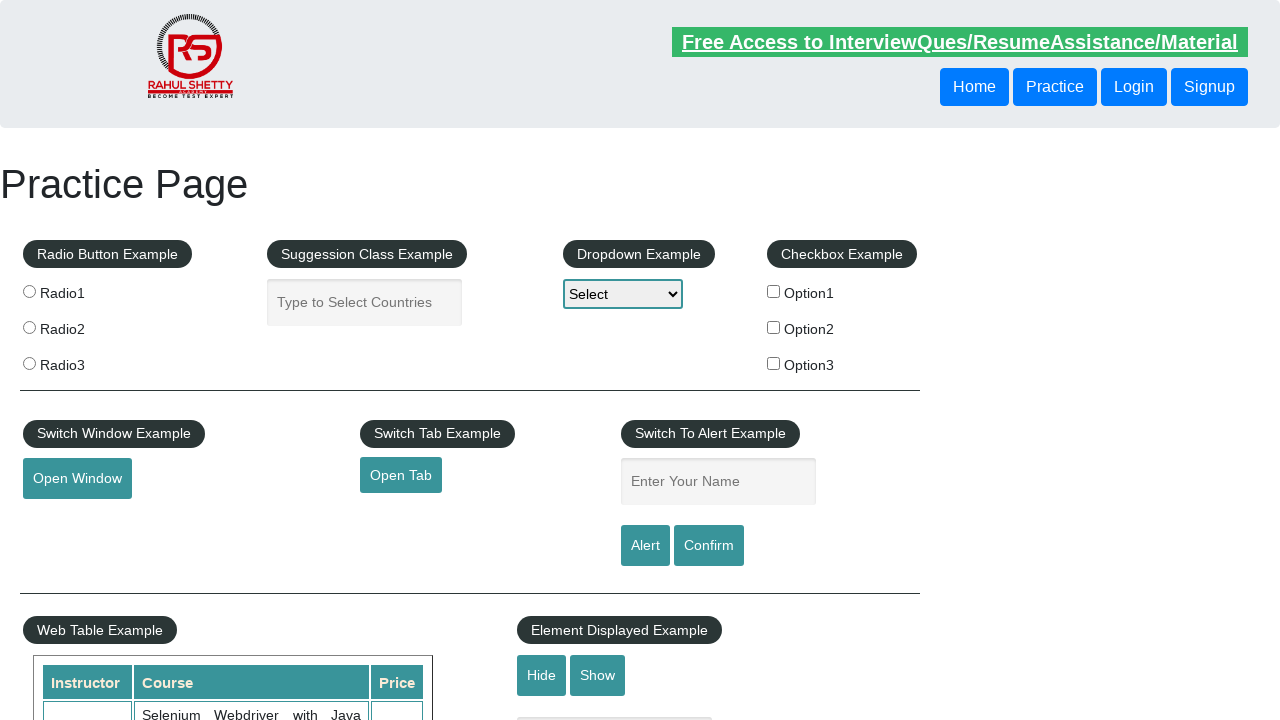

Located all anchor links in the first column of the footer table
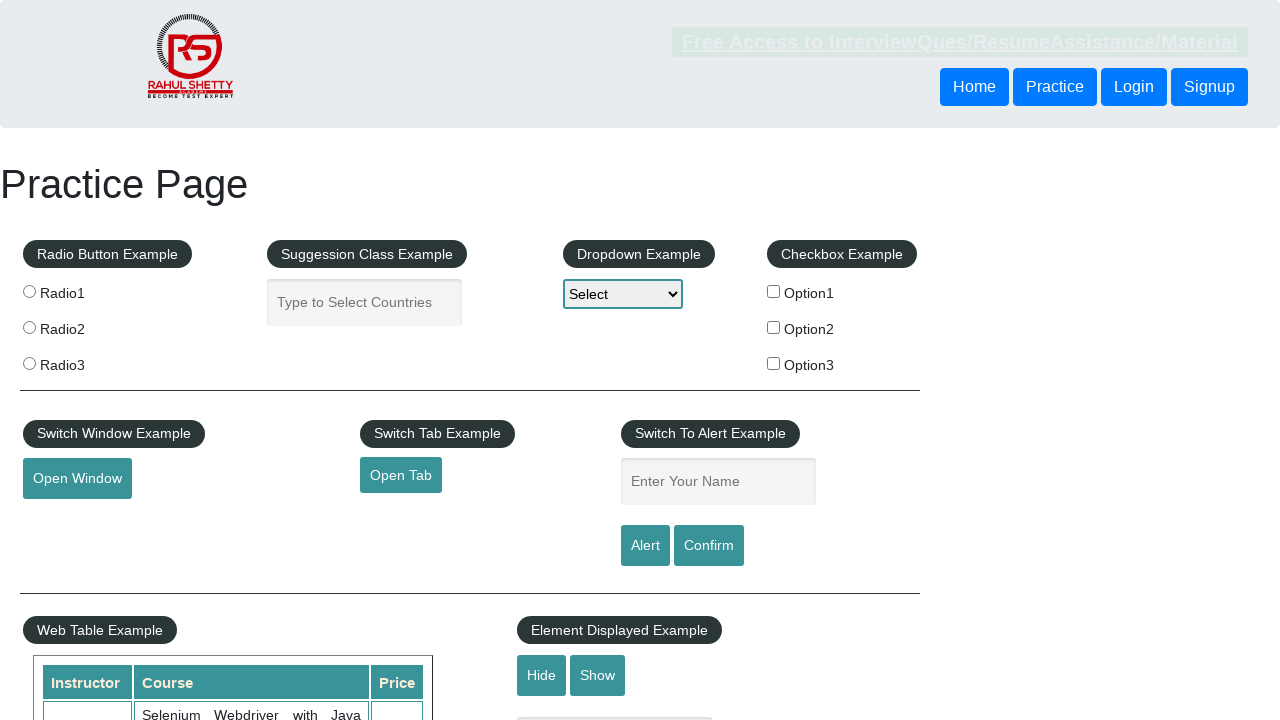

Found 5 links in the footer first column
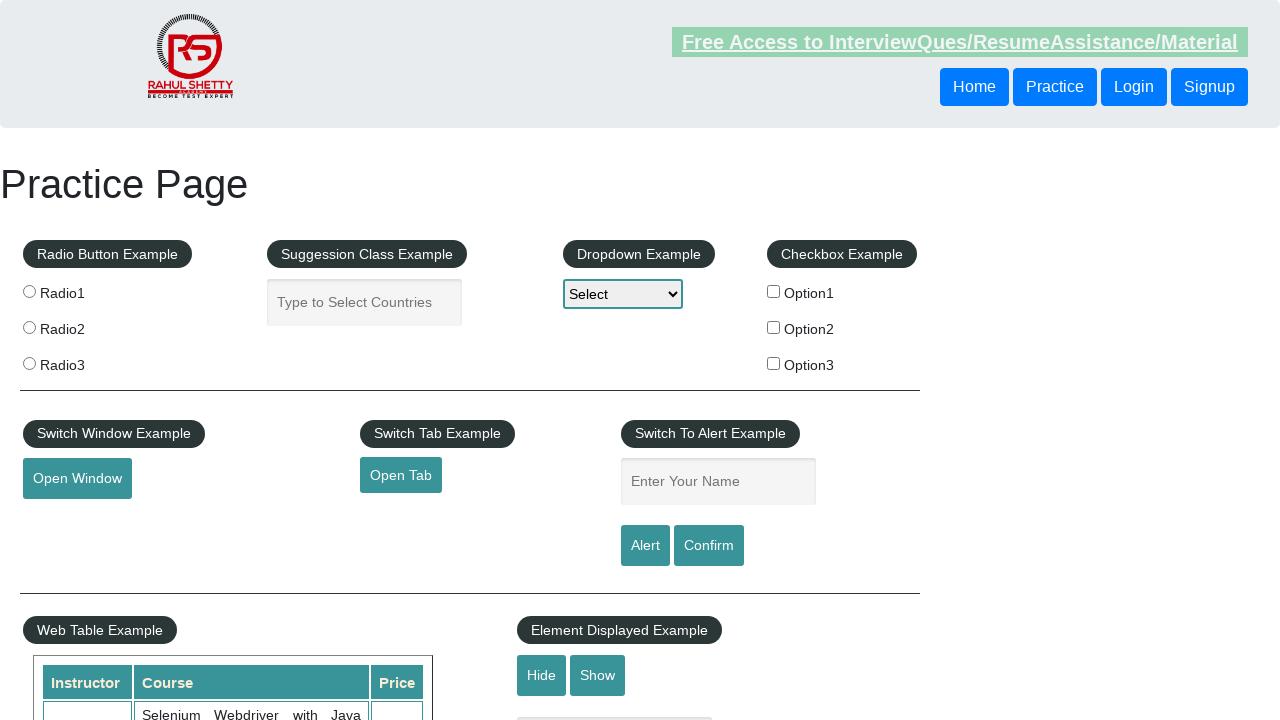

Opened footer link 1 in a new tab using Ctrl+Click at (68, 520) on #gf-BIG >> xpath=//table/tbody/tr/td[1]/ul >> a >> nth=1
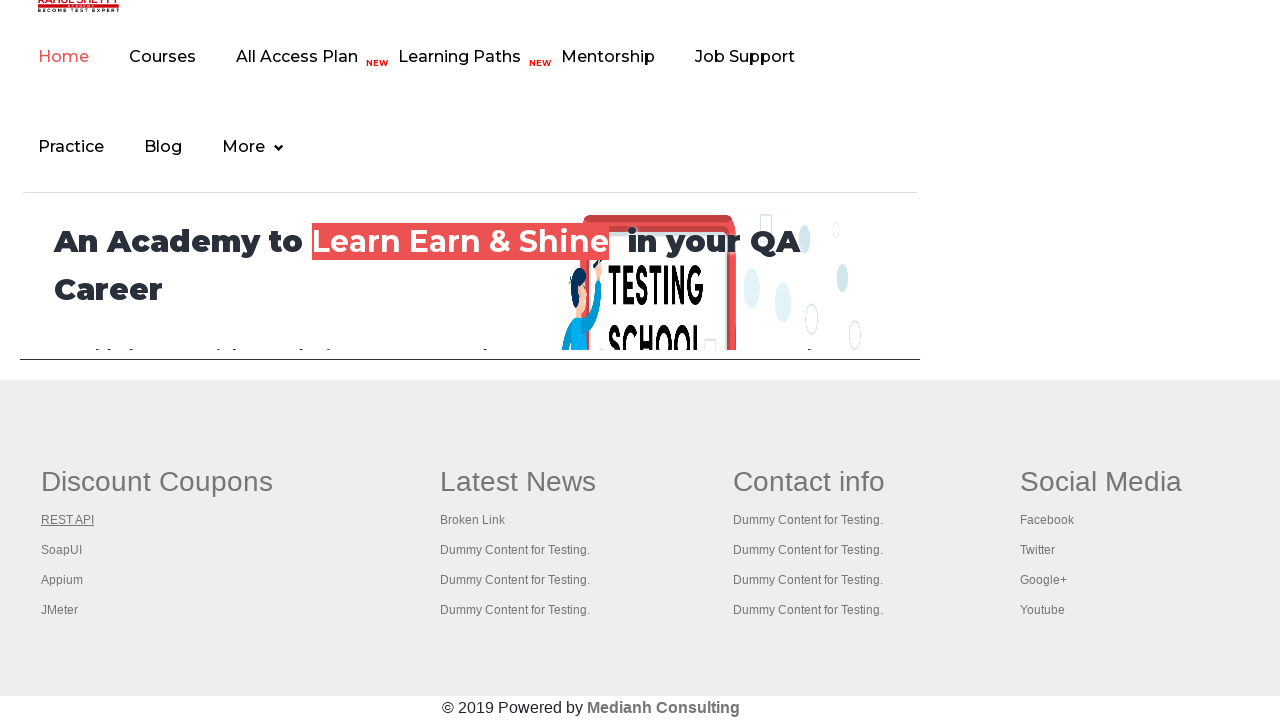

Waited 2 seconds for new tab to load after opening link 1
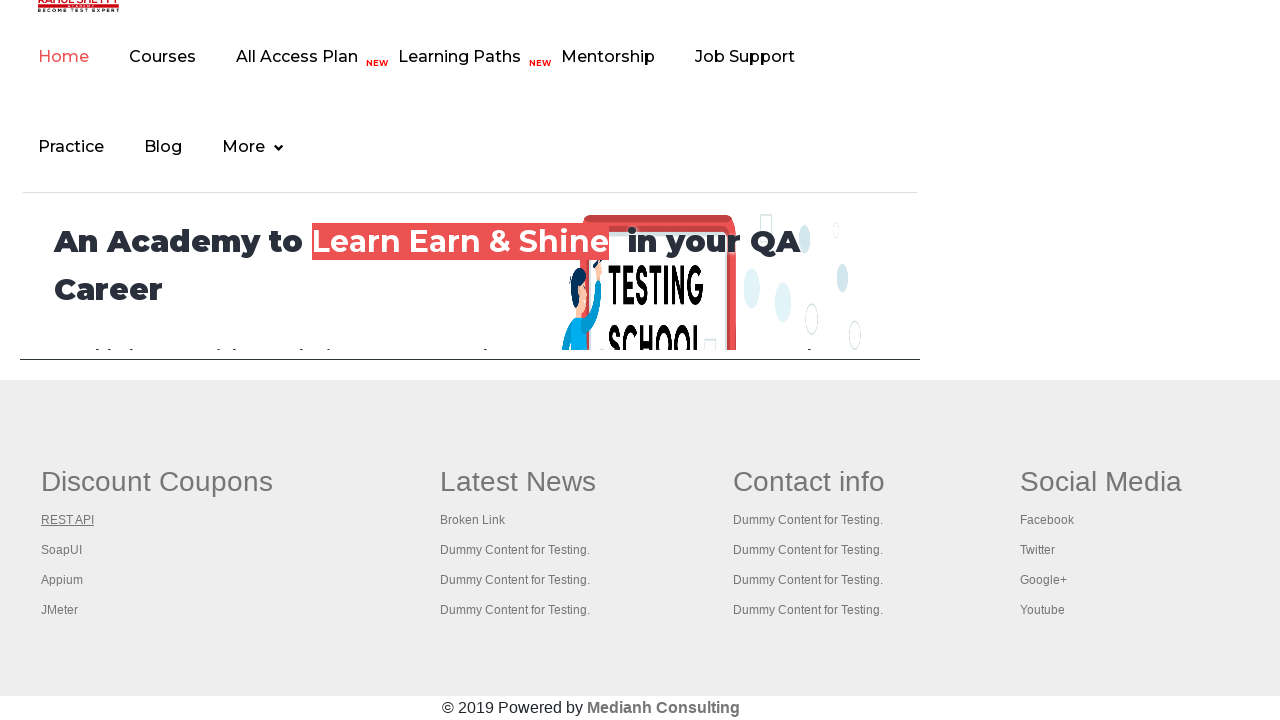

Opened footer link 2 in a new tab using Ctrl+Click at (62, 550) on #gf-BIG >> xpath=//table/tbody/tr/td[1]/ul >> a >> nth=2
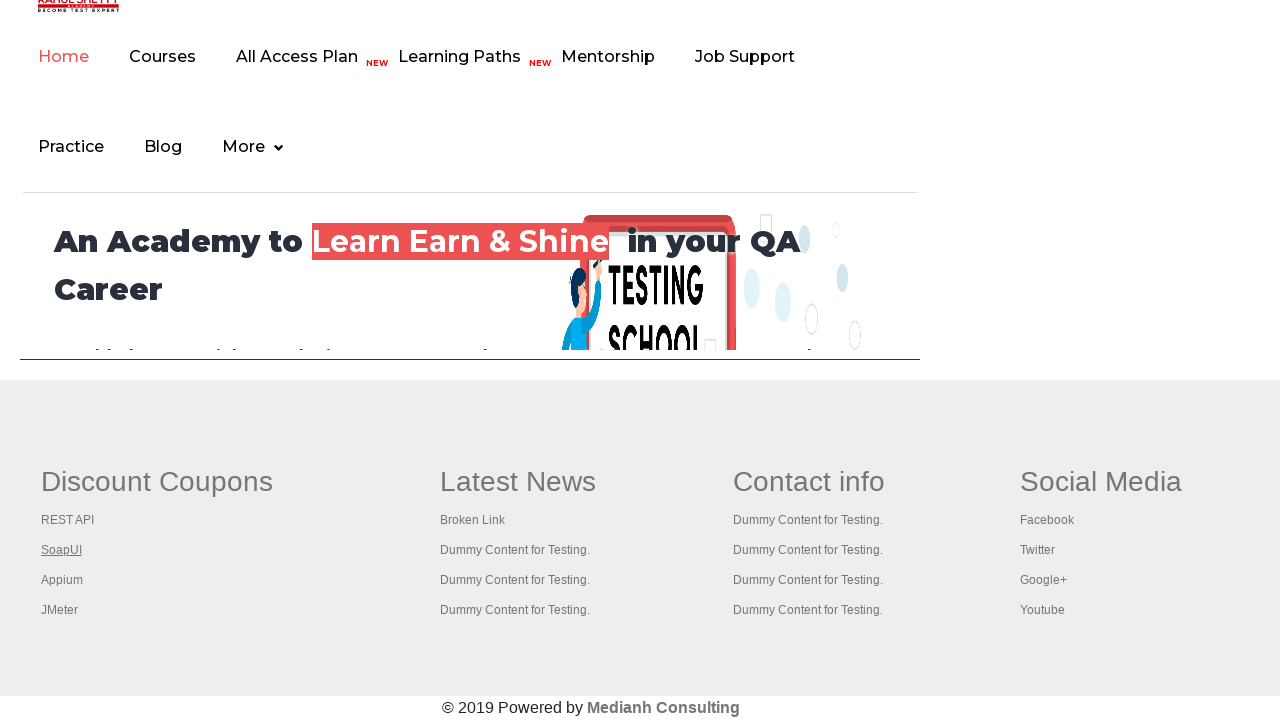

Waited 2 seconds for new tab to load after opening link 2
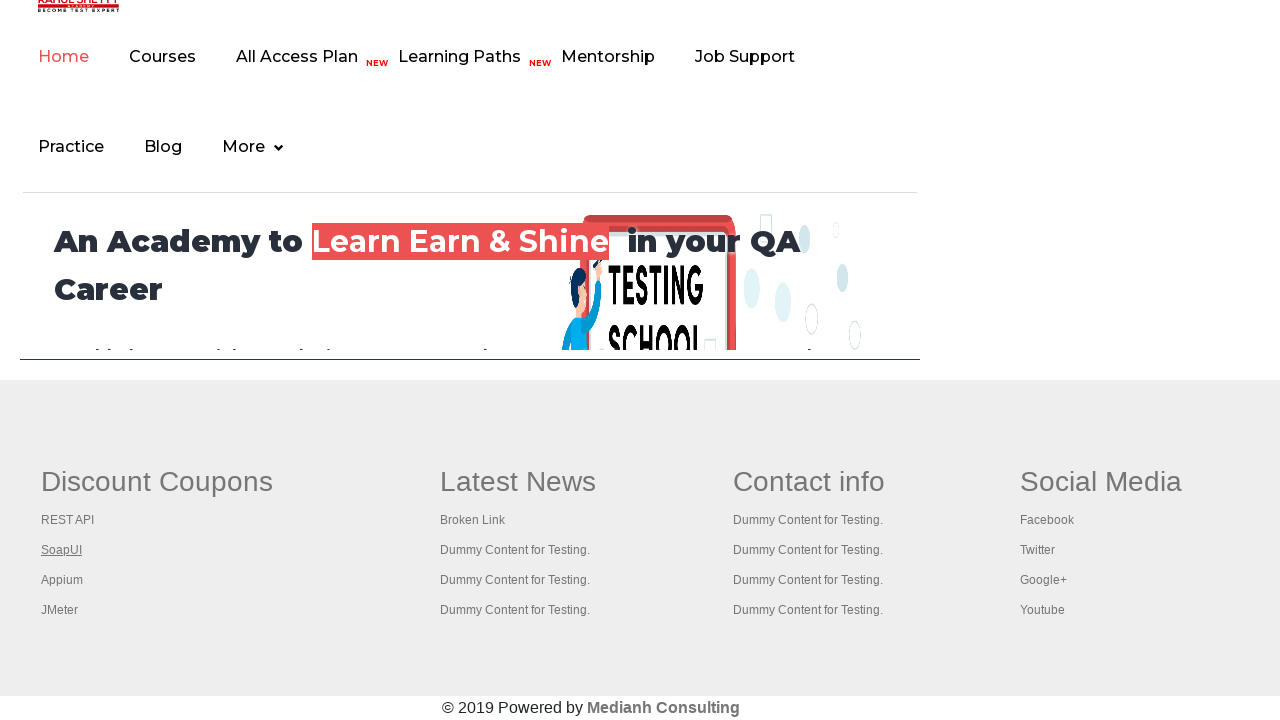

Opened footer link 3 in a new tab using Ctrl+Click at (62, 580) on #gf-BIG >> xpath=//table/tbody/tr/td[1]/ul >> a >> nth=3
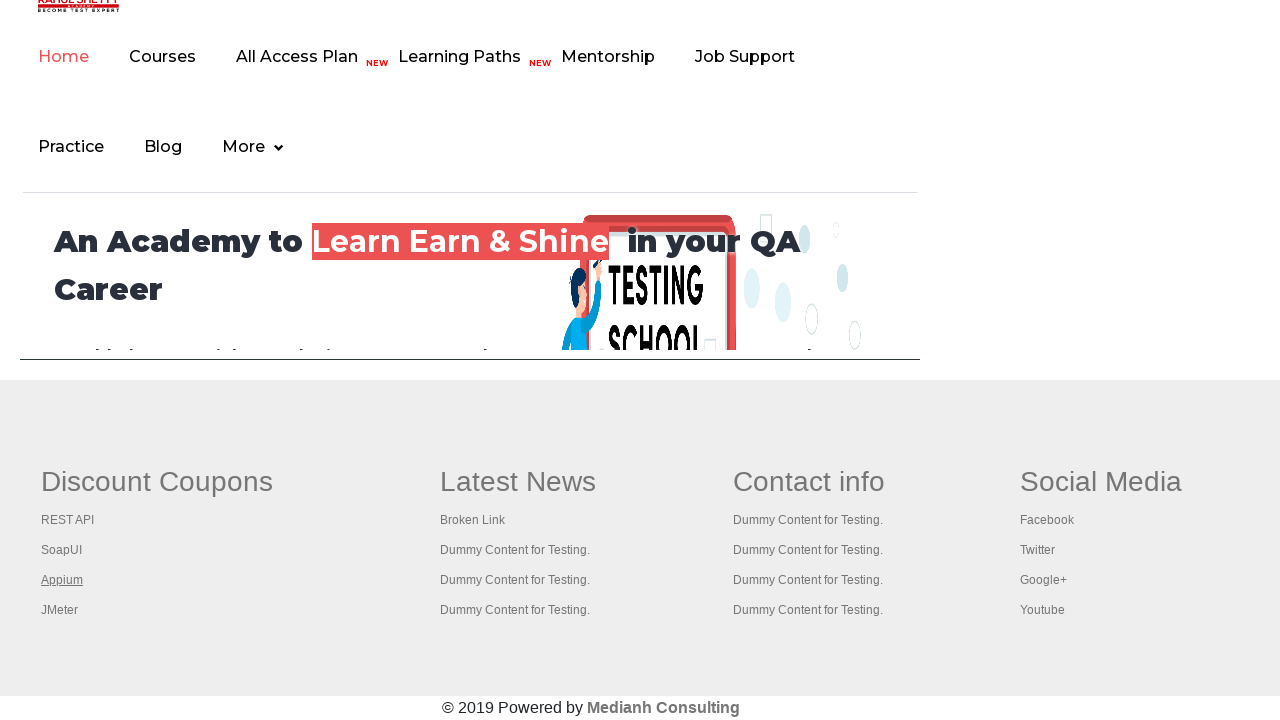

Waited 2 seconds for new tab to load after opening link 3
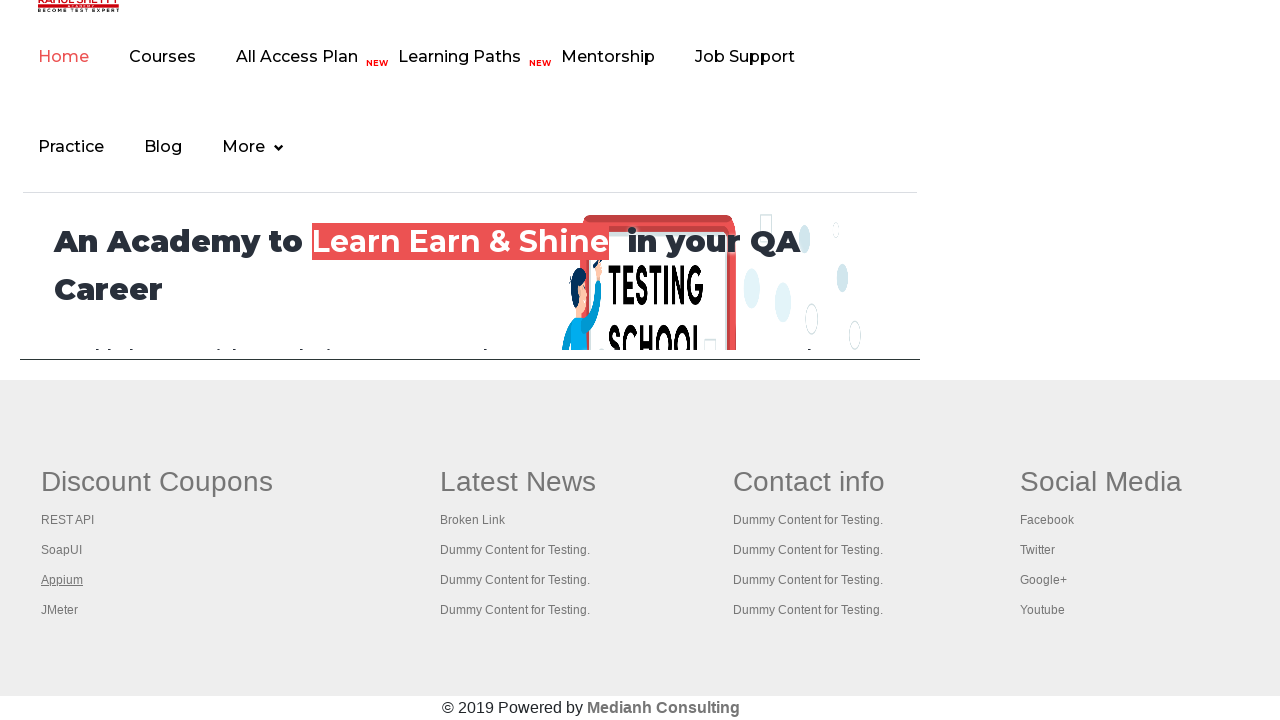

Opened footer link 4 in a new tab using Ctrl+Click at (60, 610) on #gf-BIG >> xpath=//table/tbody/tr/td[1]/ul >> a >> nth=4
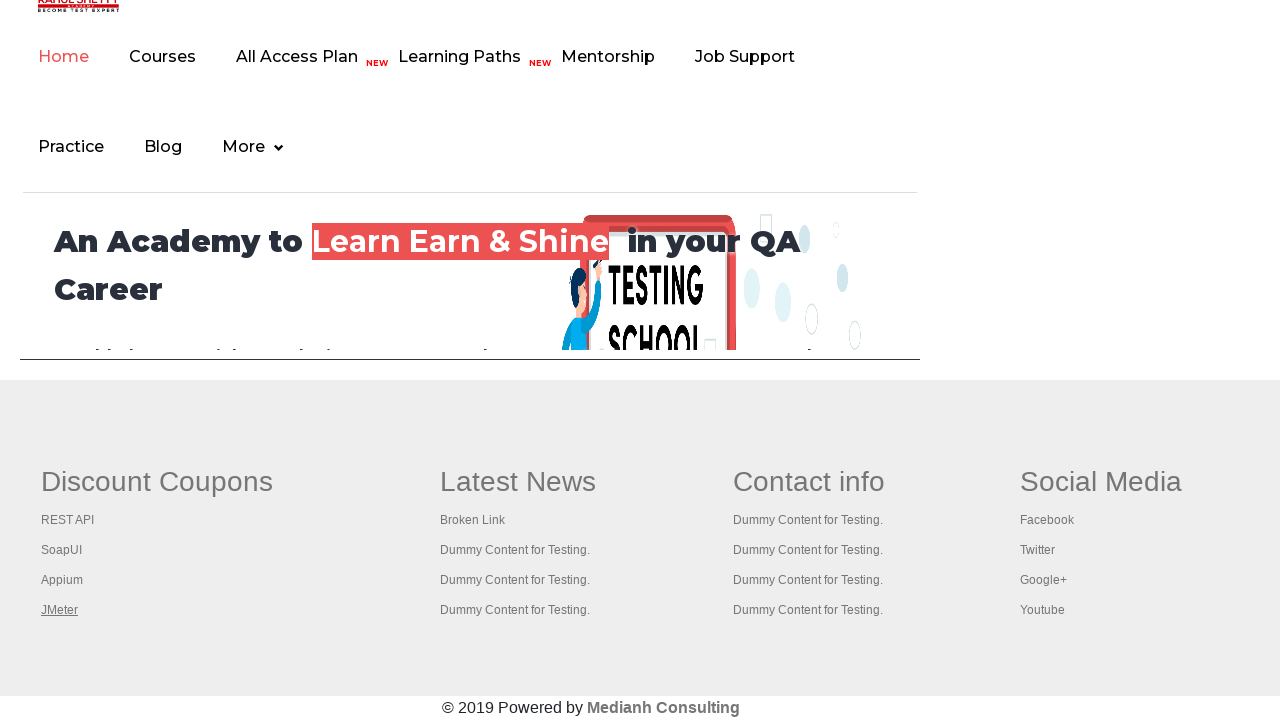

Waited 2 seconds for new tab to load after opening link 4
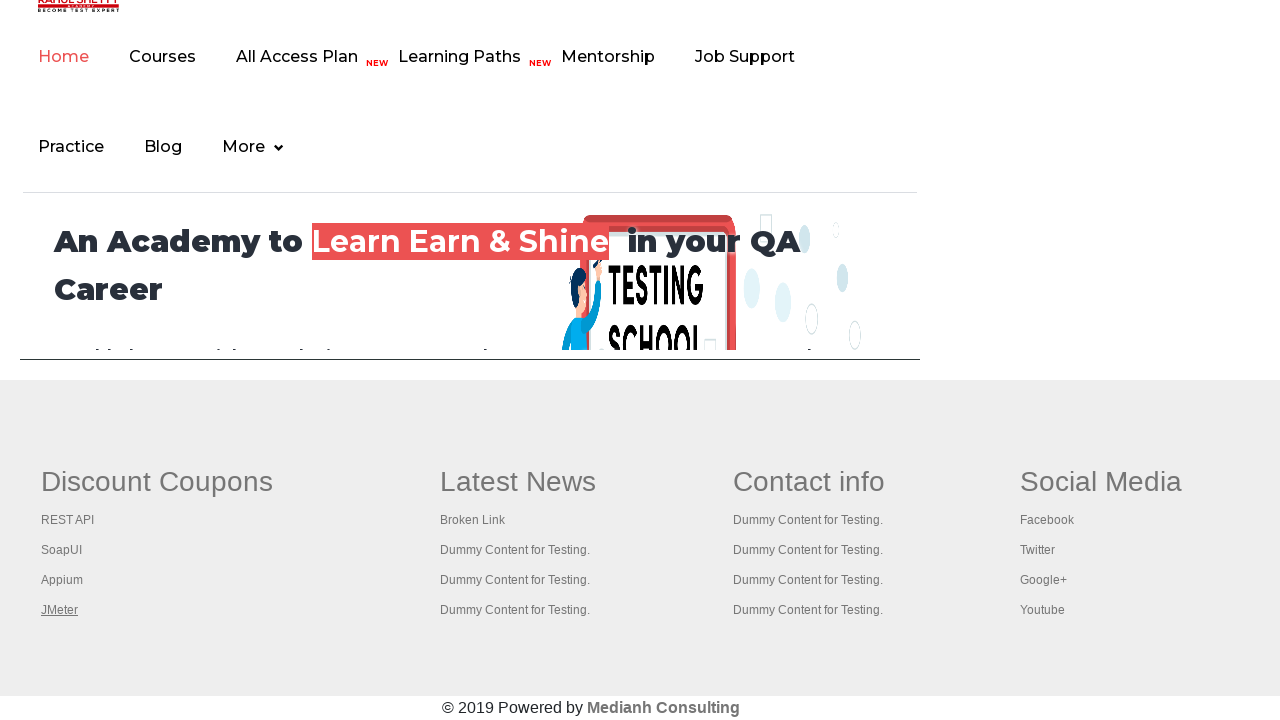

Retrieved all open pages/tabs - total count: 5
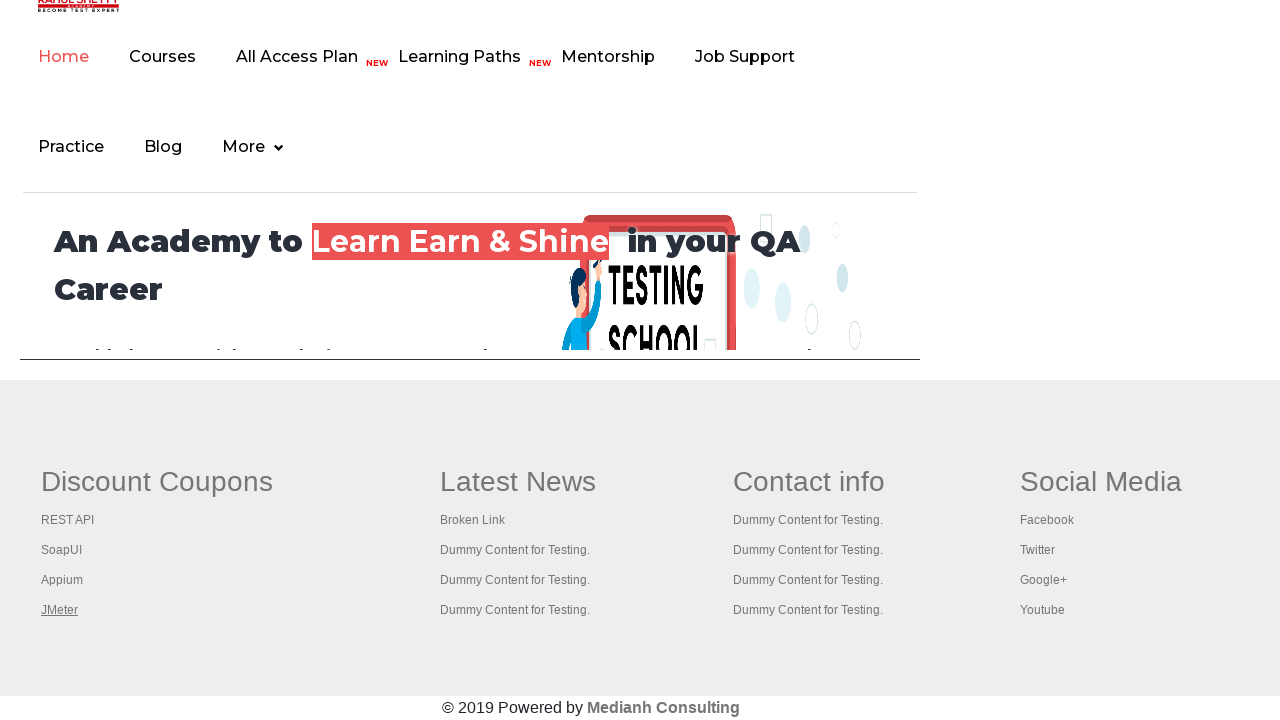

Switched to a tab and brought it to the front
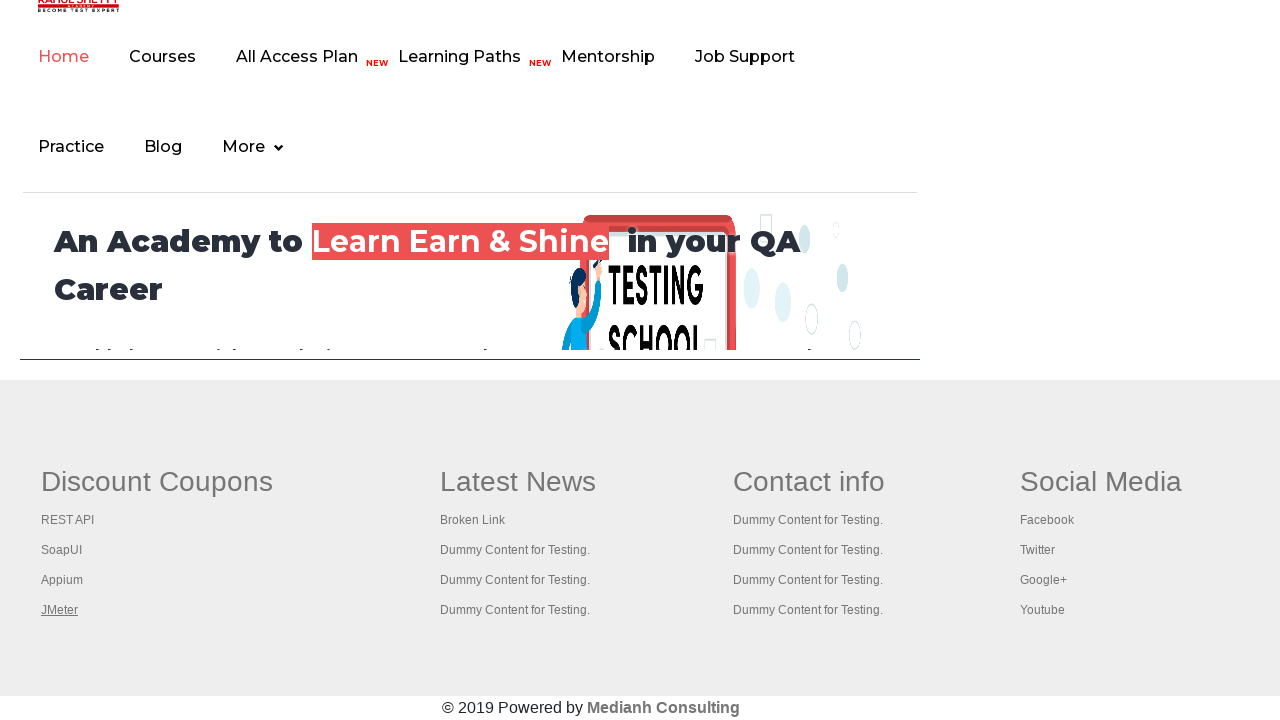

Waited for tab page to reach 'domcontentloaded' state
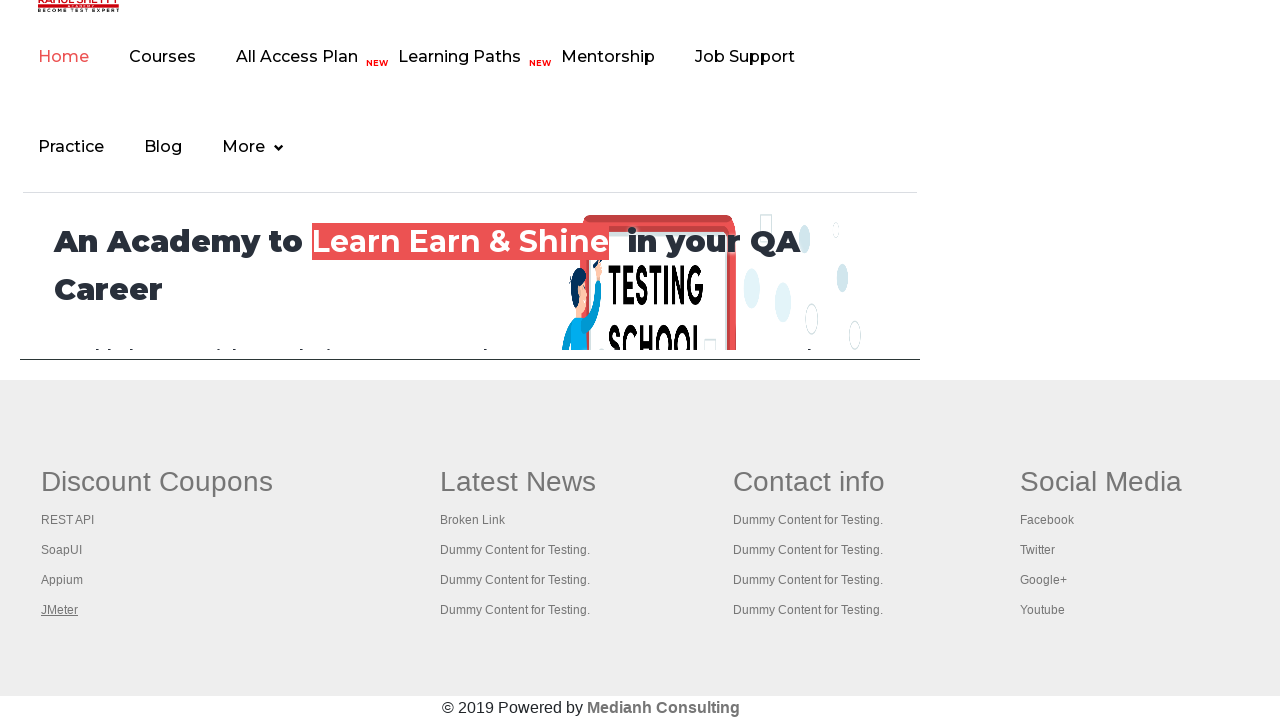

Switched to a tab and brought it to the front
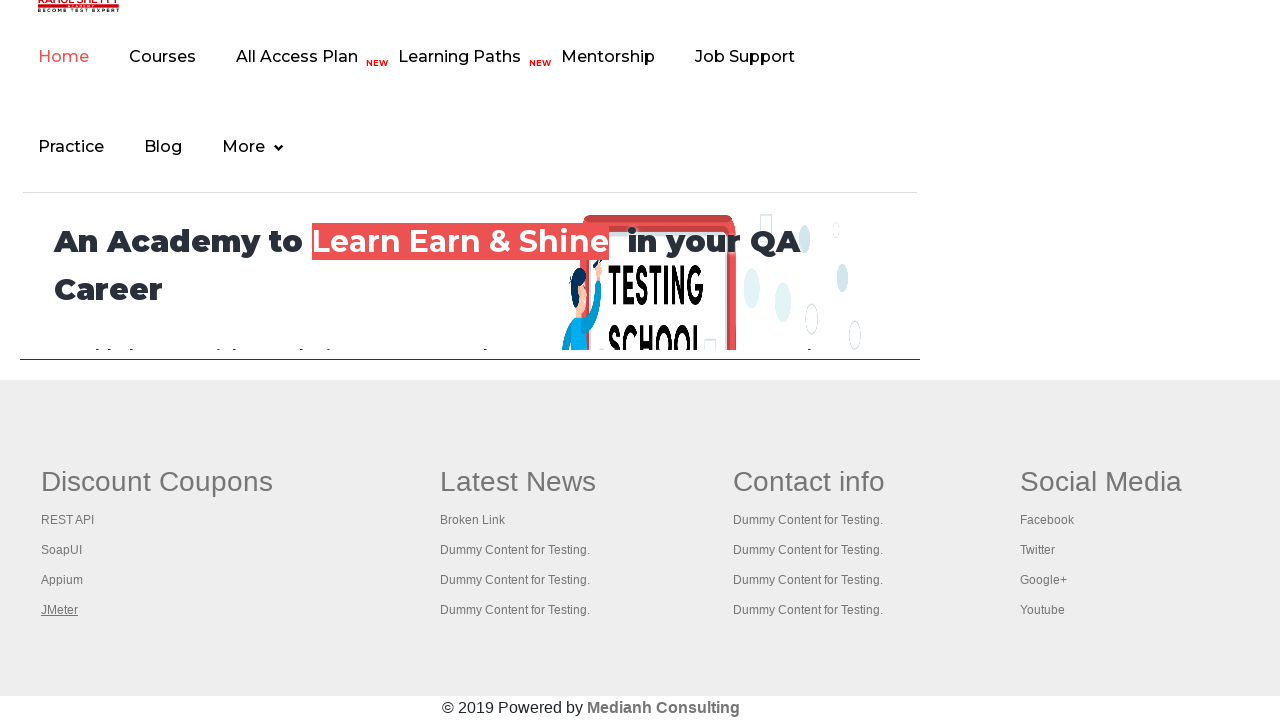

Waited for tab page to reach 'domcontentloaded' state
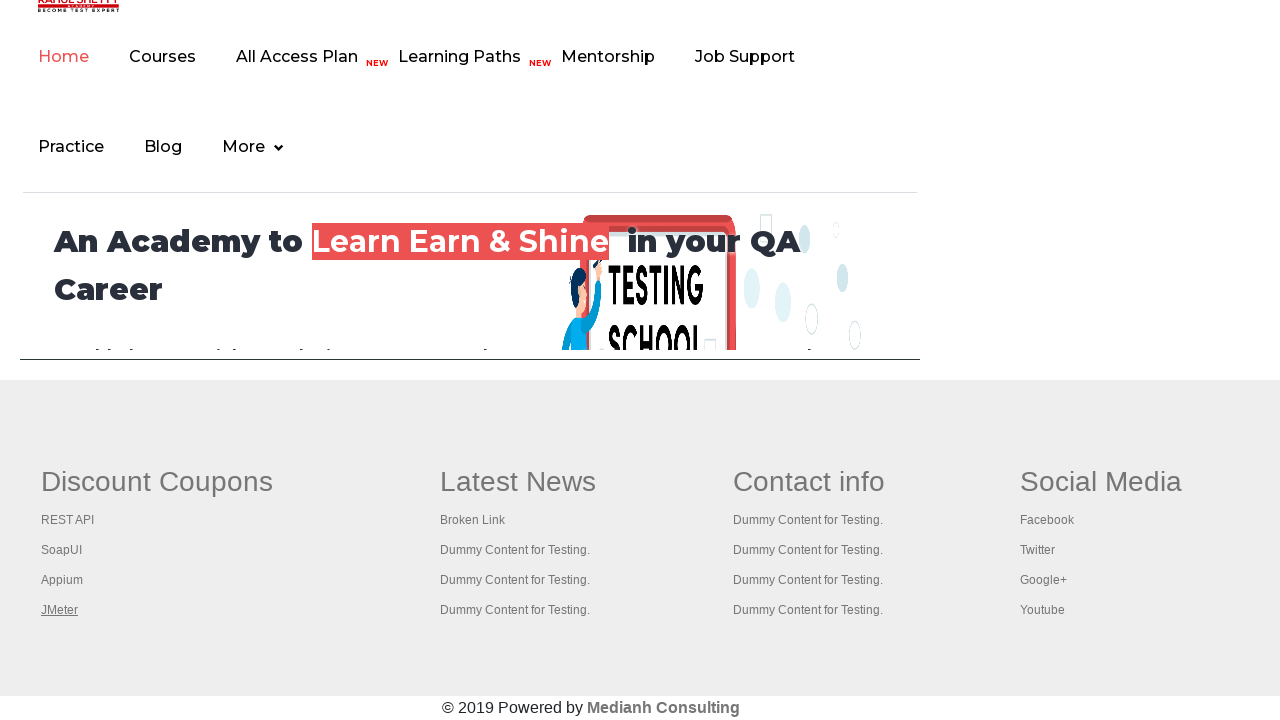

Switched to a tab and brought it to the front
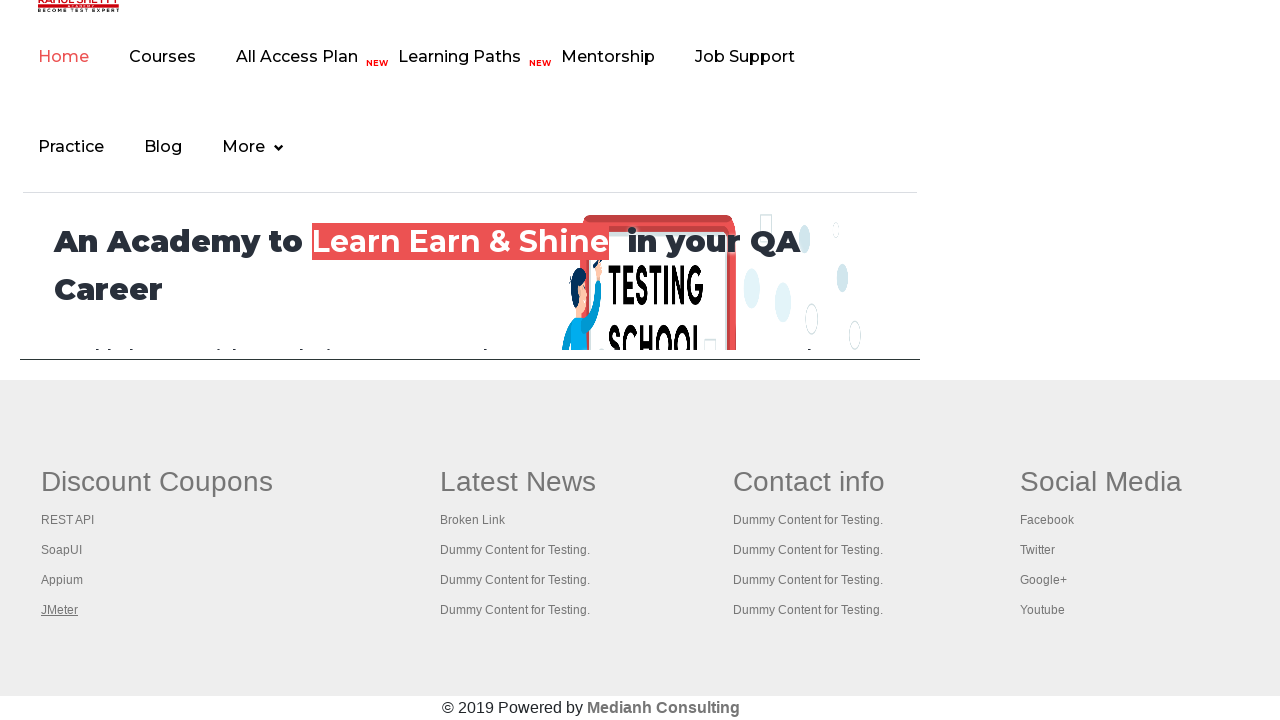

Waited for tab page to reach 'domcontentloaded' state
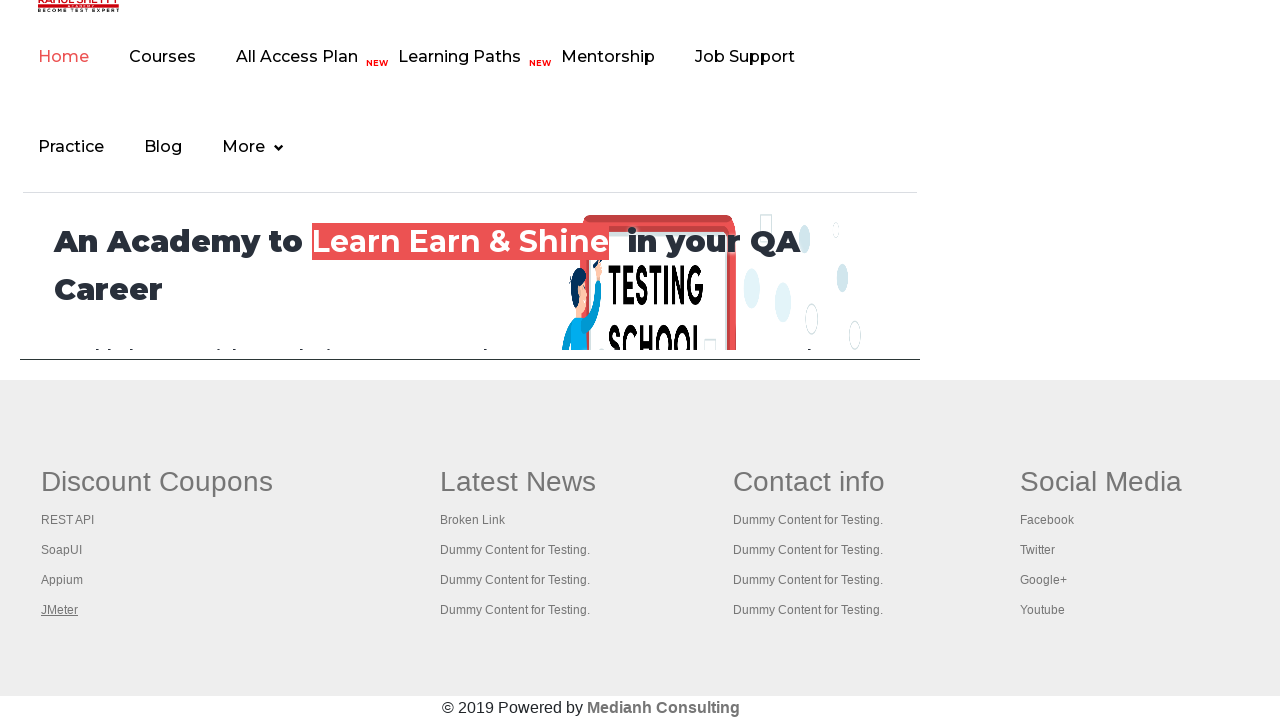

Switched to a tab and brought it to the front
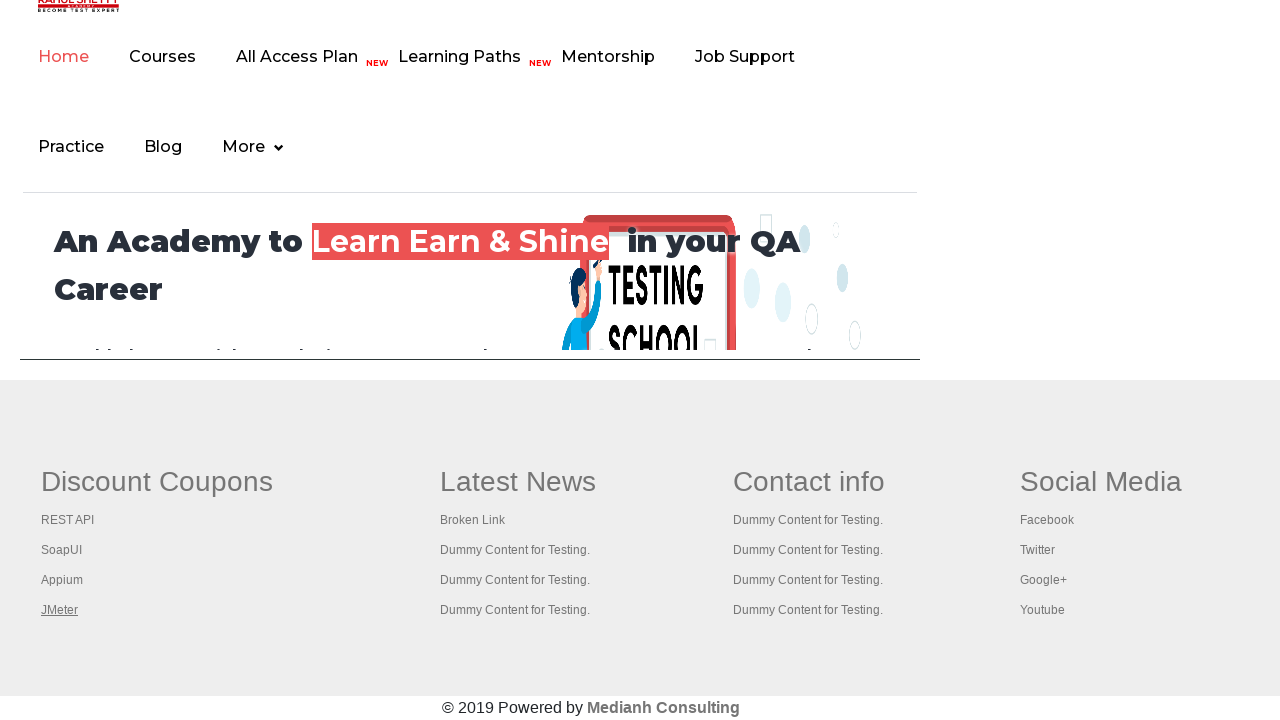

Waited for tab page to reach 'domcontentloaded' state
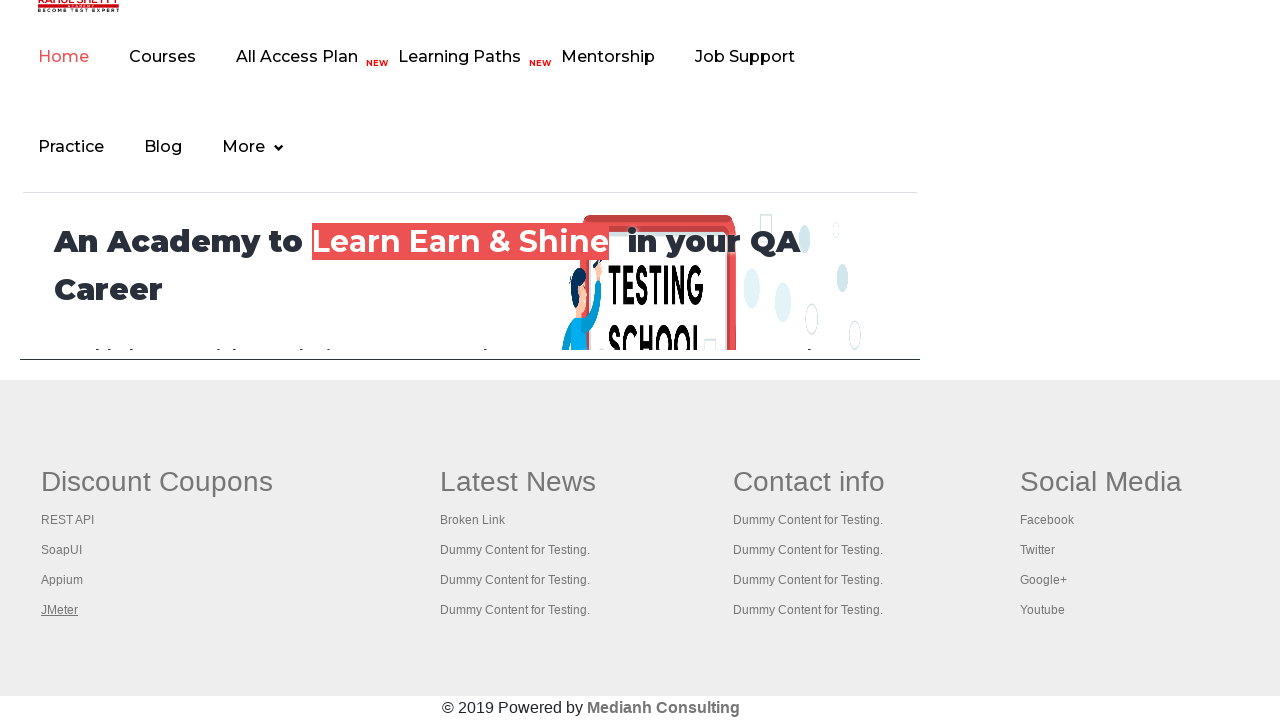

Switched to a tab and brought it to the front
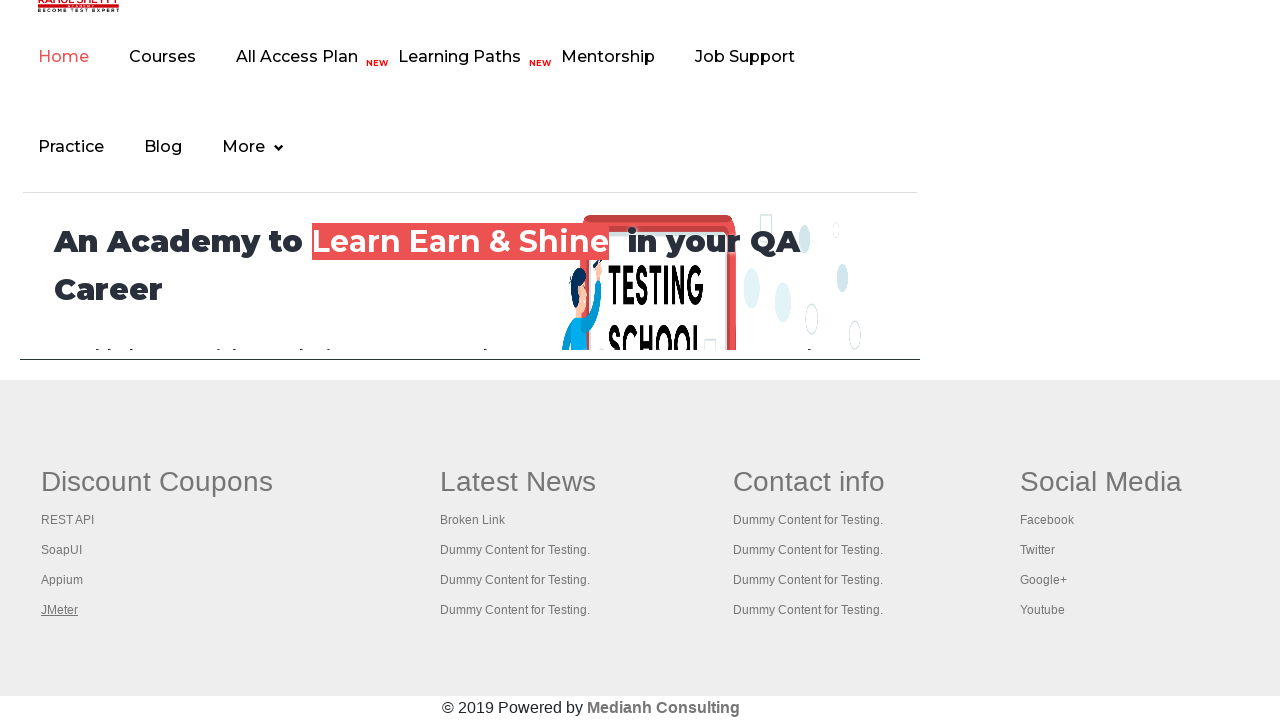

Waited for tab page to reach 'domcontentloaded' state
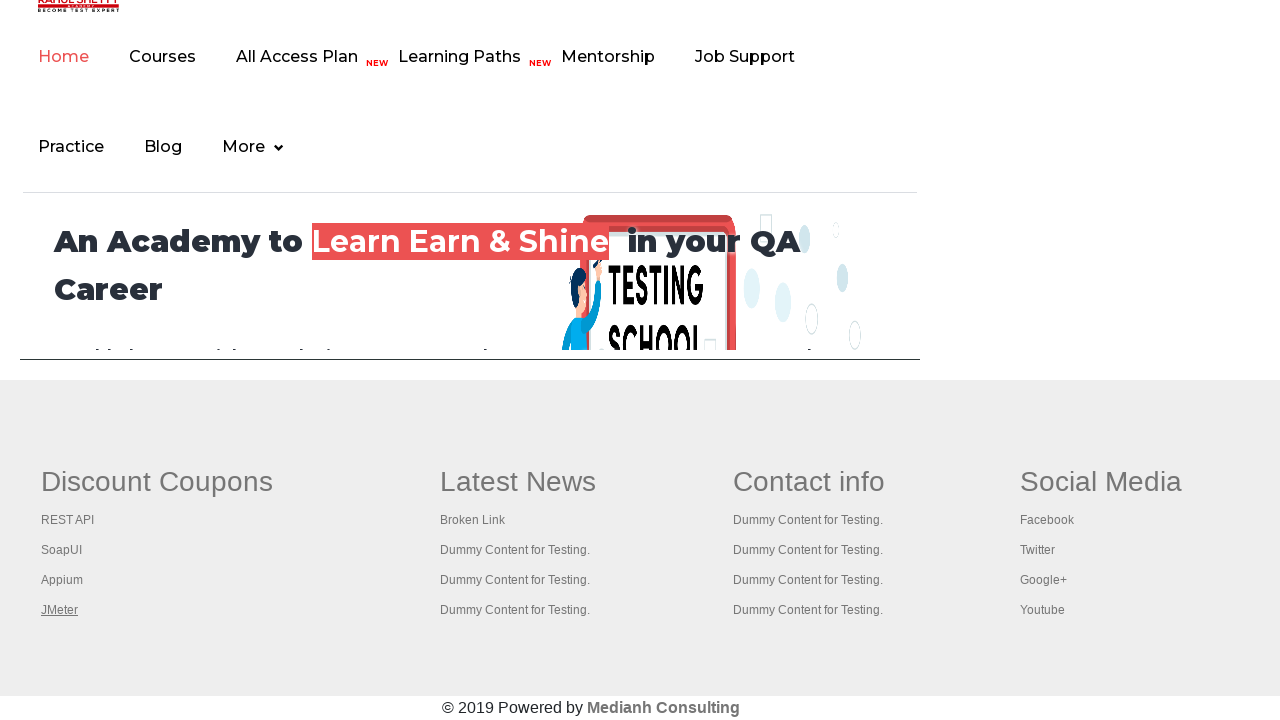

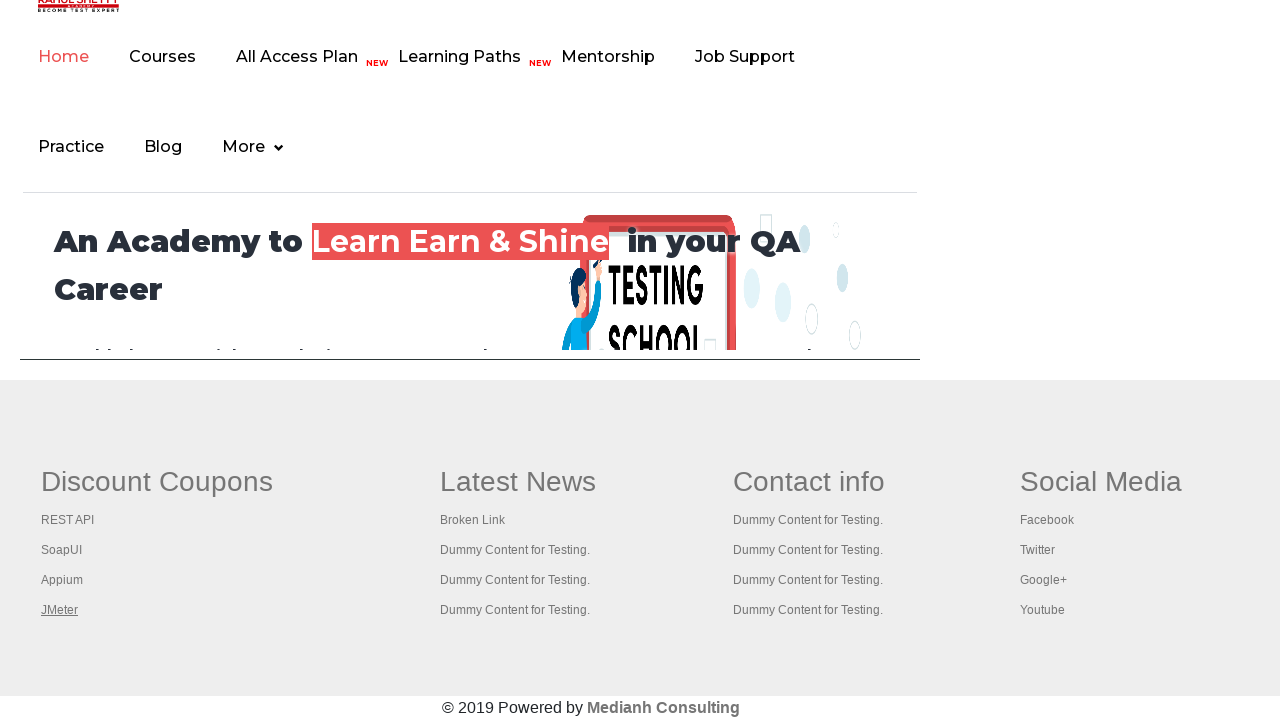